Tests JavaScript alert handling including prompt alerts (with text input) and confirmation alerts on a demo practice site

Starting URL: https://demoqa.com/alerts

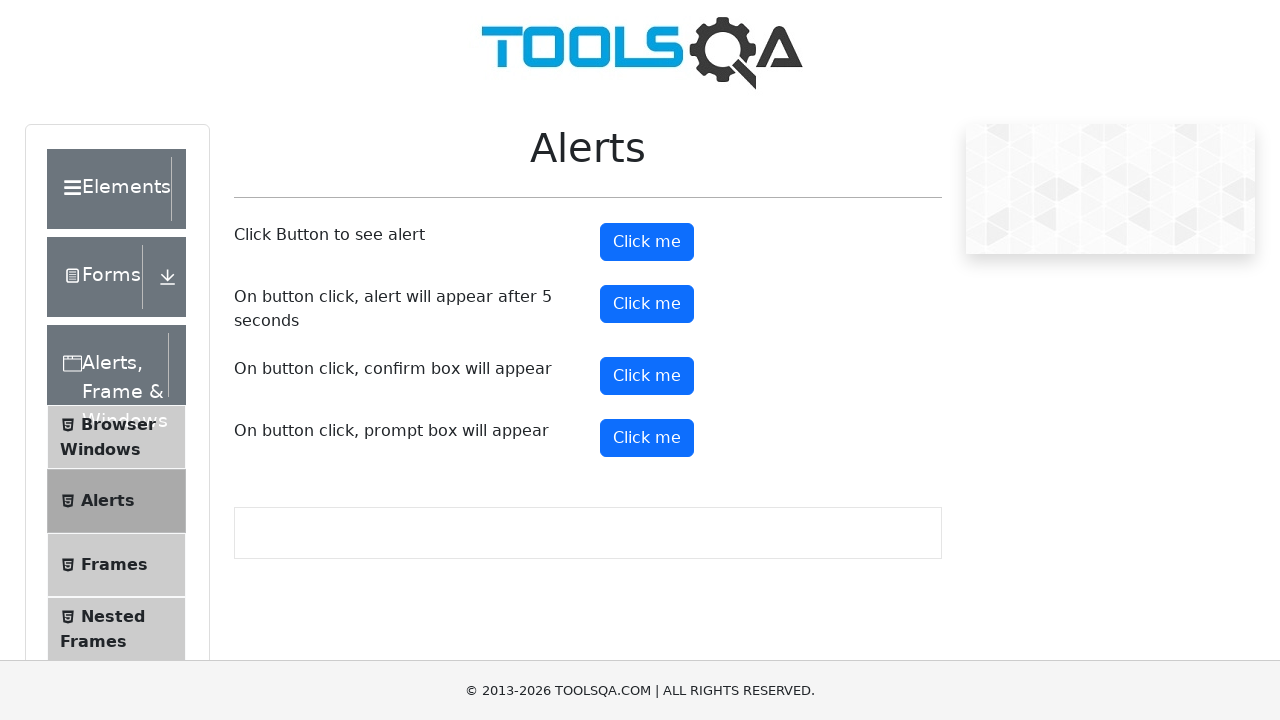

Clicked prompt alert button at (647, 438) on #promtButton
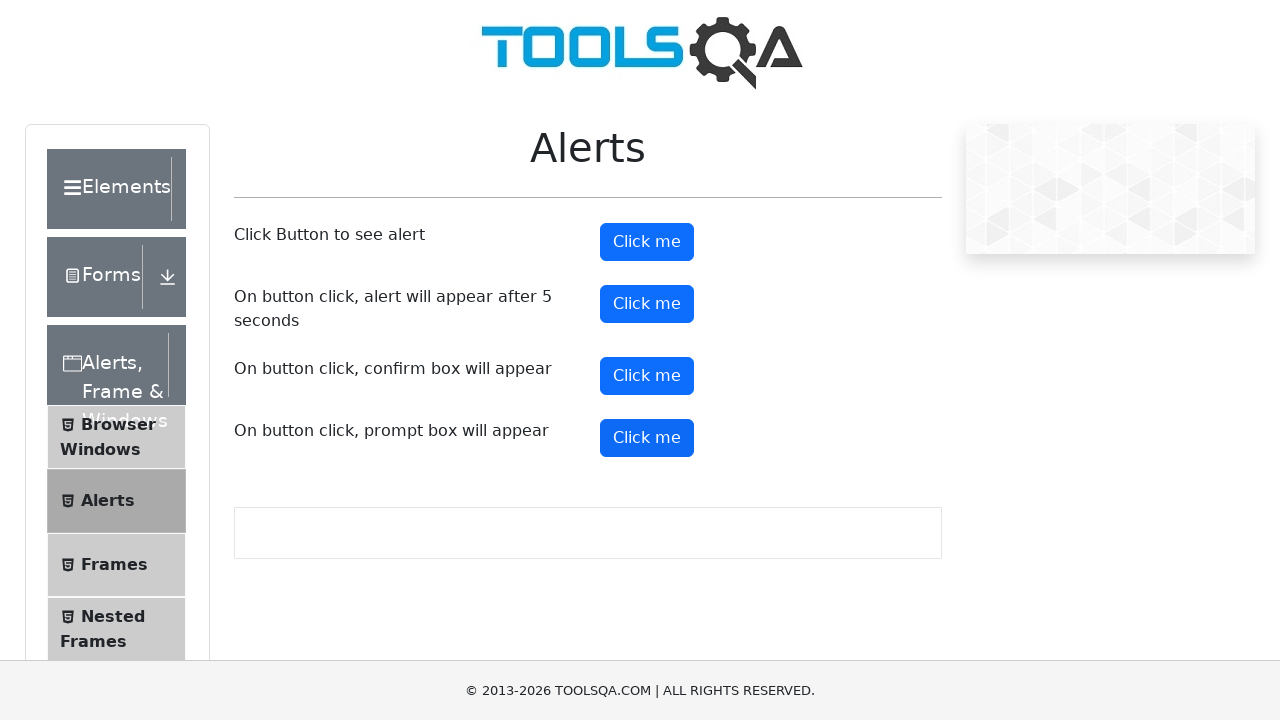

Registered dialog handler for prompt alerts
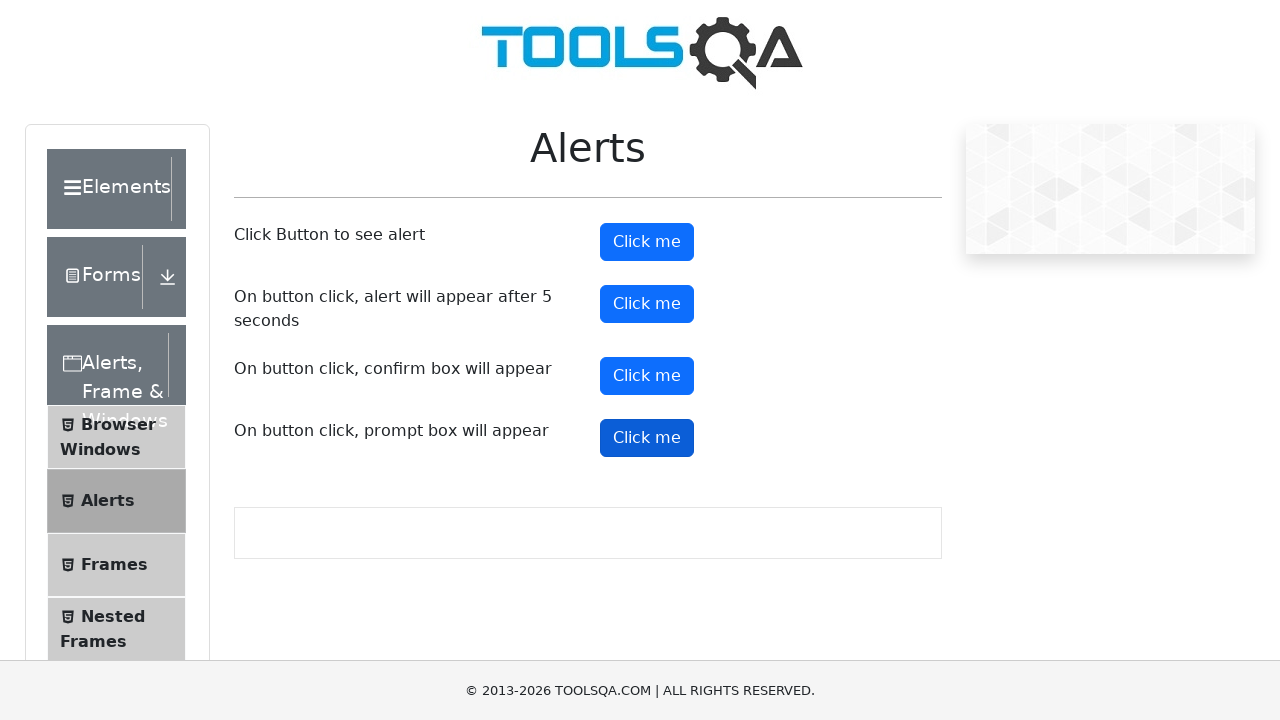

Registered single-use handler for prompt dialog
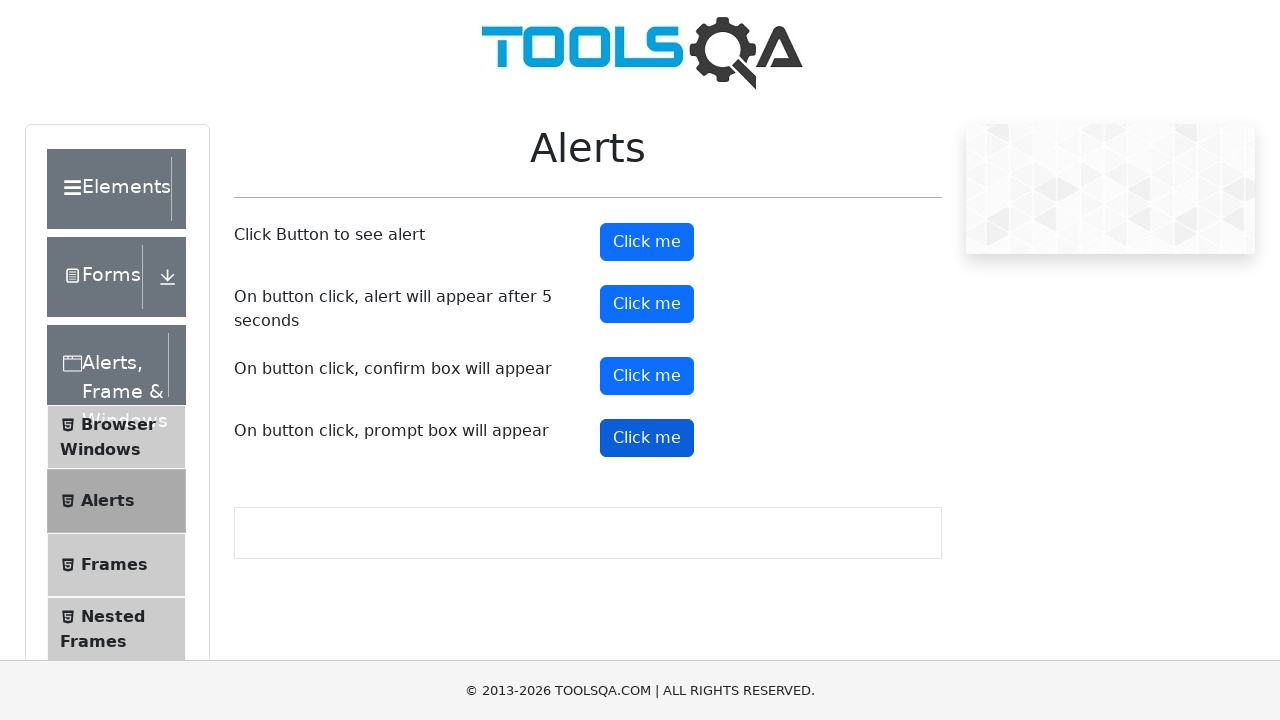

Clicked prompt alert button and accepted with text input 'Ma' at (647, 438) on #promtButton
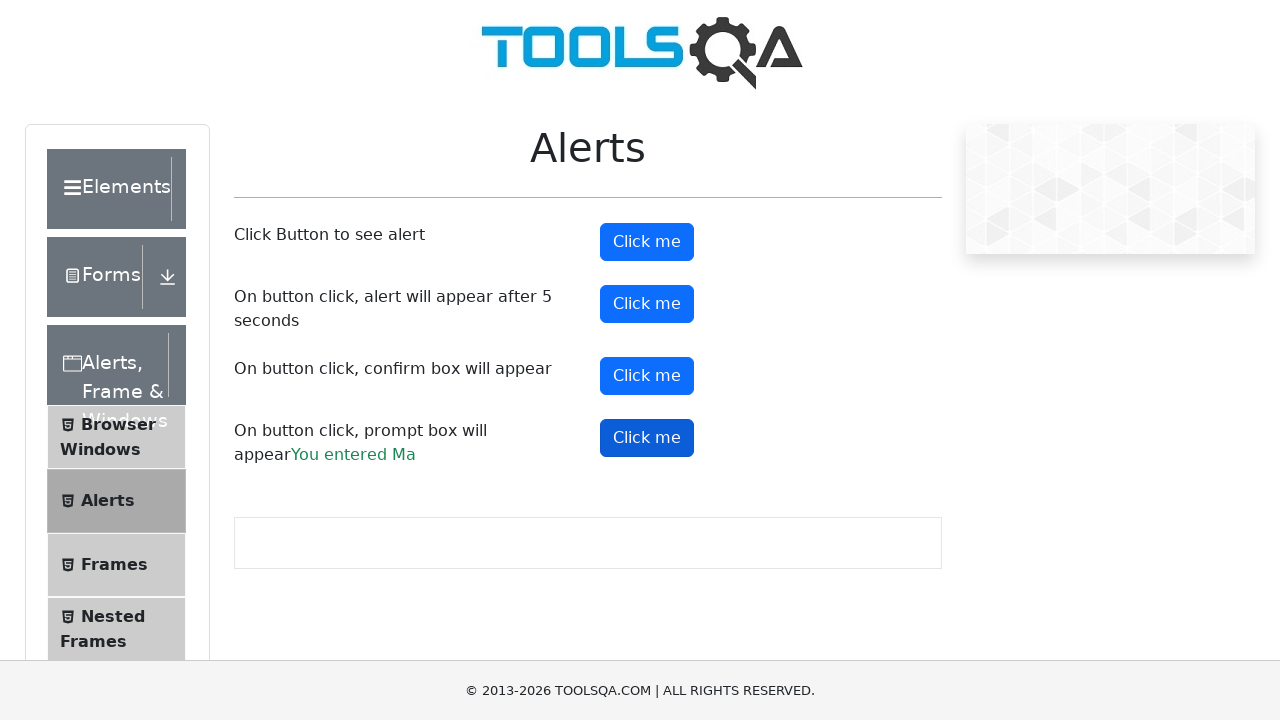

Waited 2 seconds for prompt alert processing
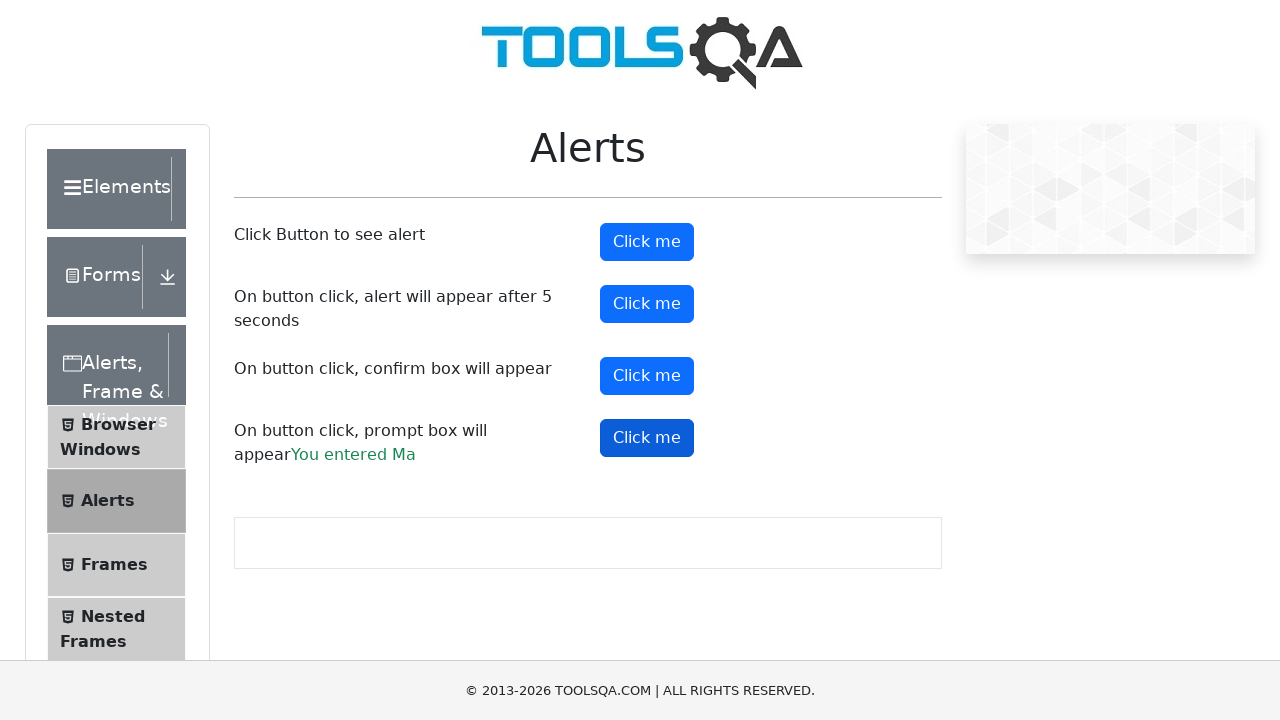

Registered single-use handler for confirmation dialog
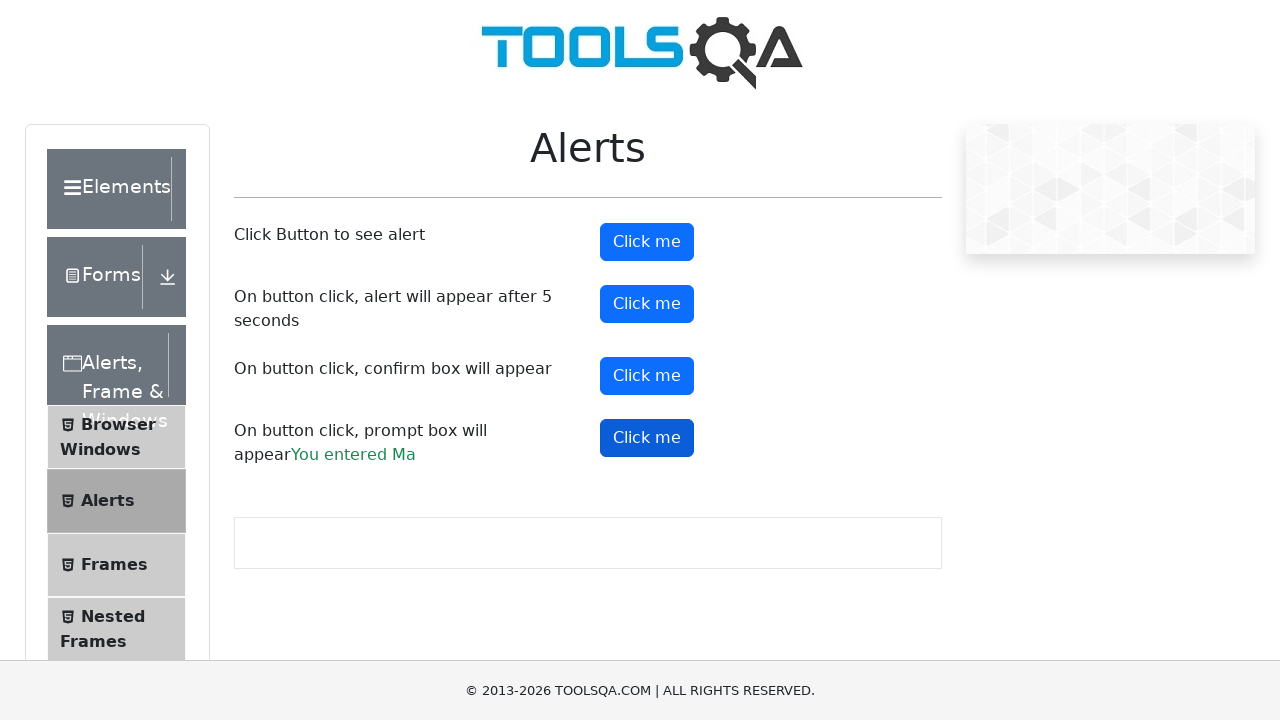

Clicked confirmation alert button and accepted at (647, 376) on #confirmButton
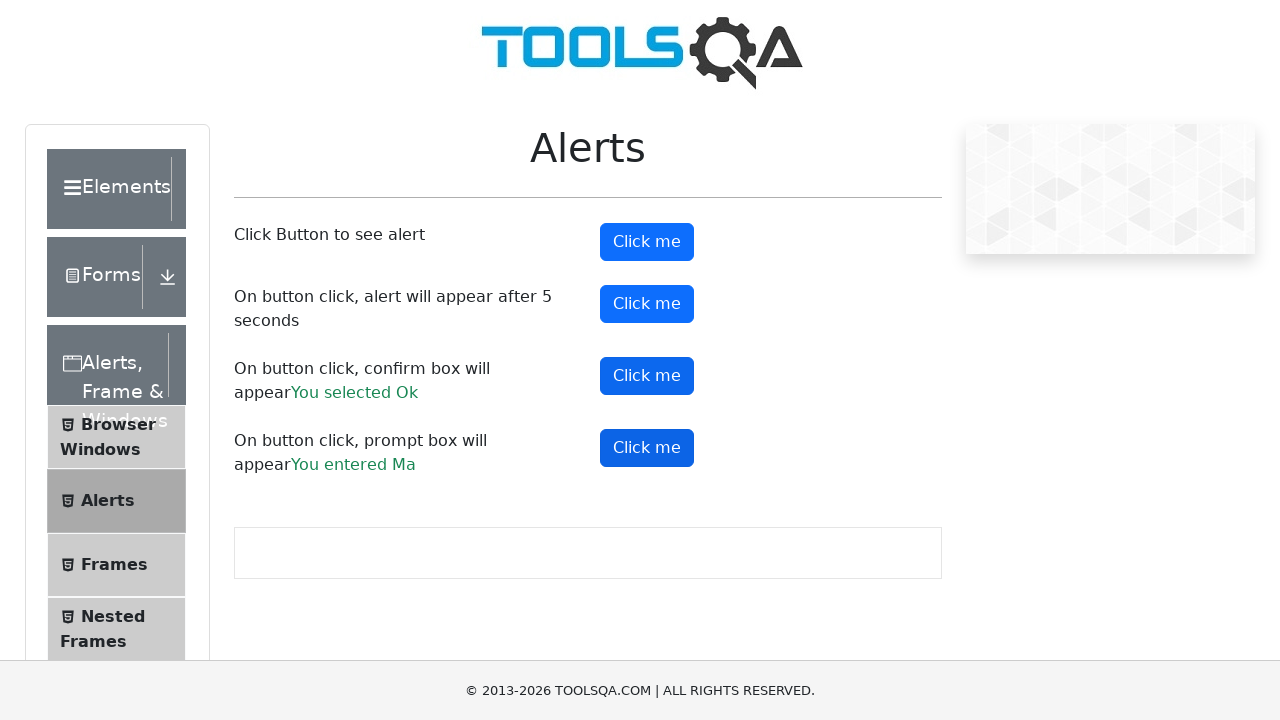

Confirmation result element appeared on page
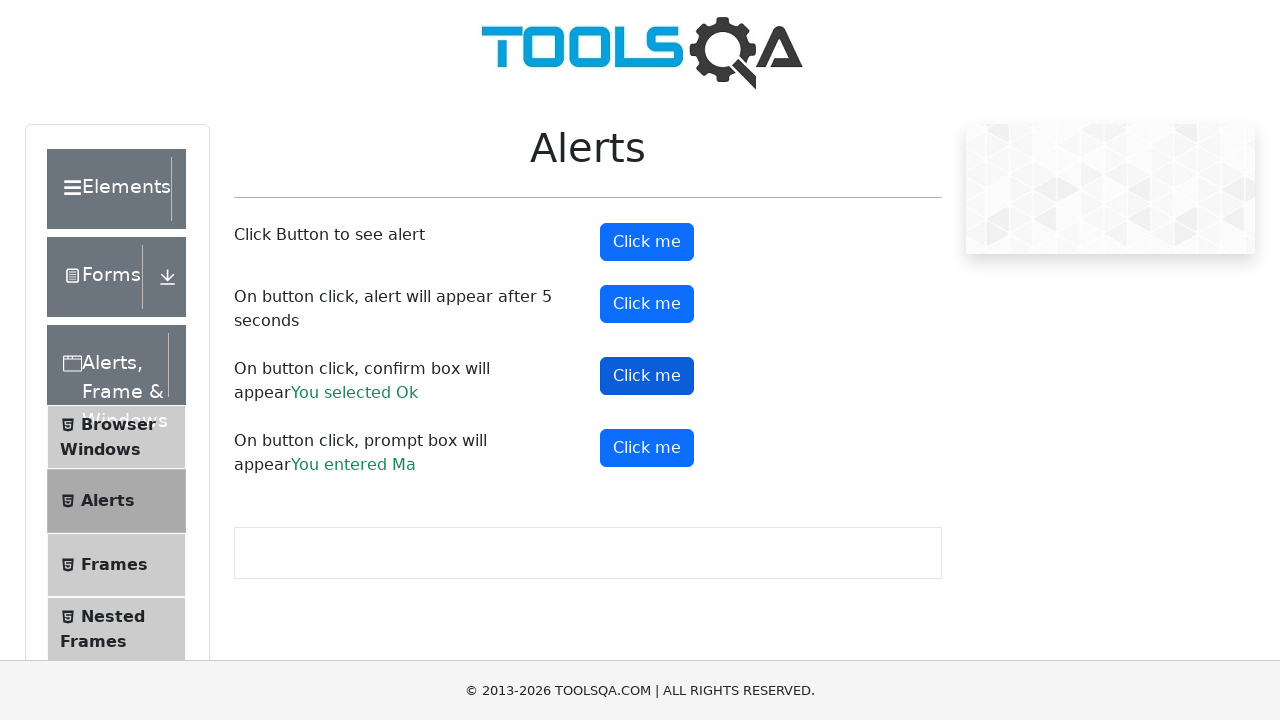

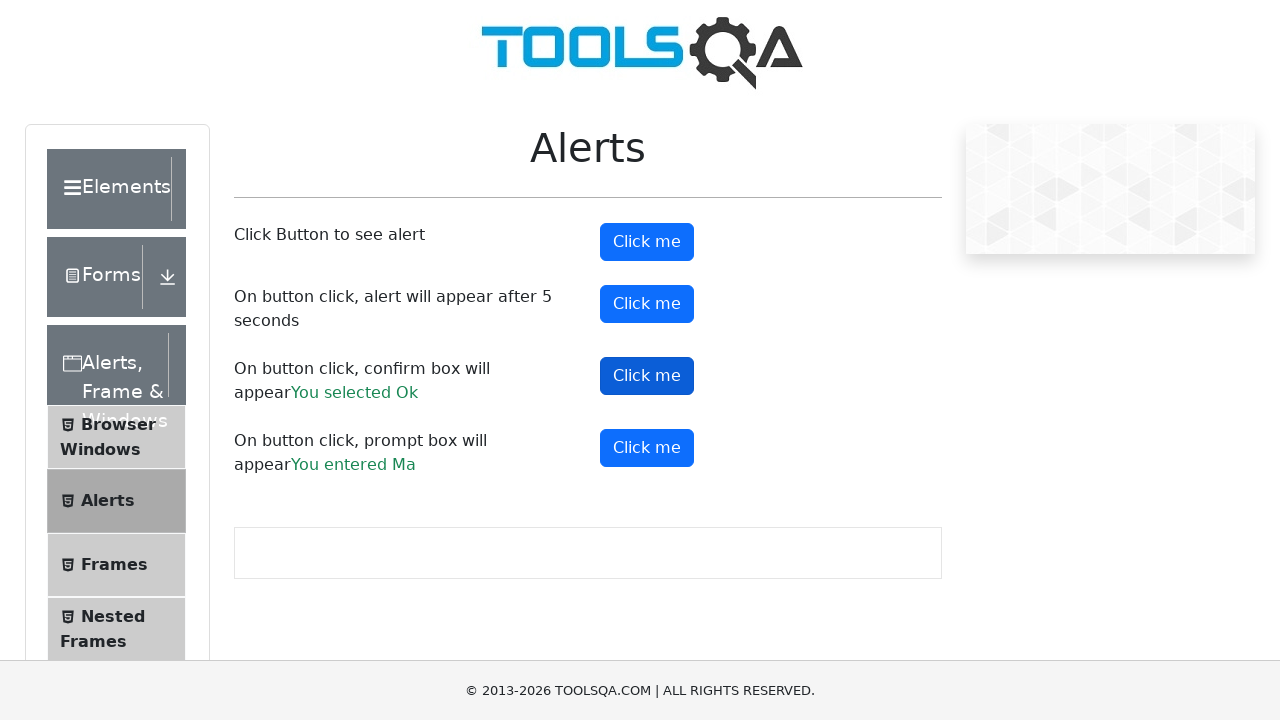